Navigates to the Cyanide and Happiness Random Comic Generator page and verifies that the three comic panel images load successfully.

Starting URL: https://explosm.net/rcg

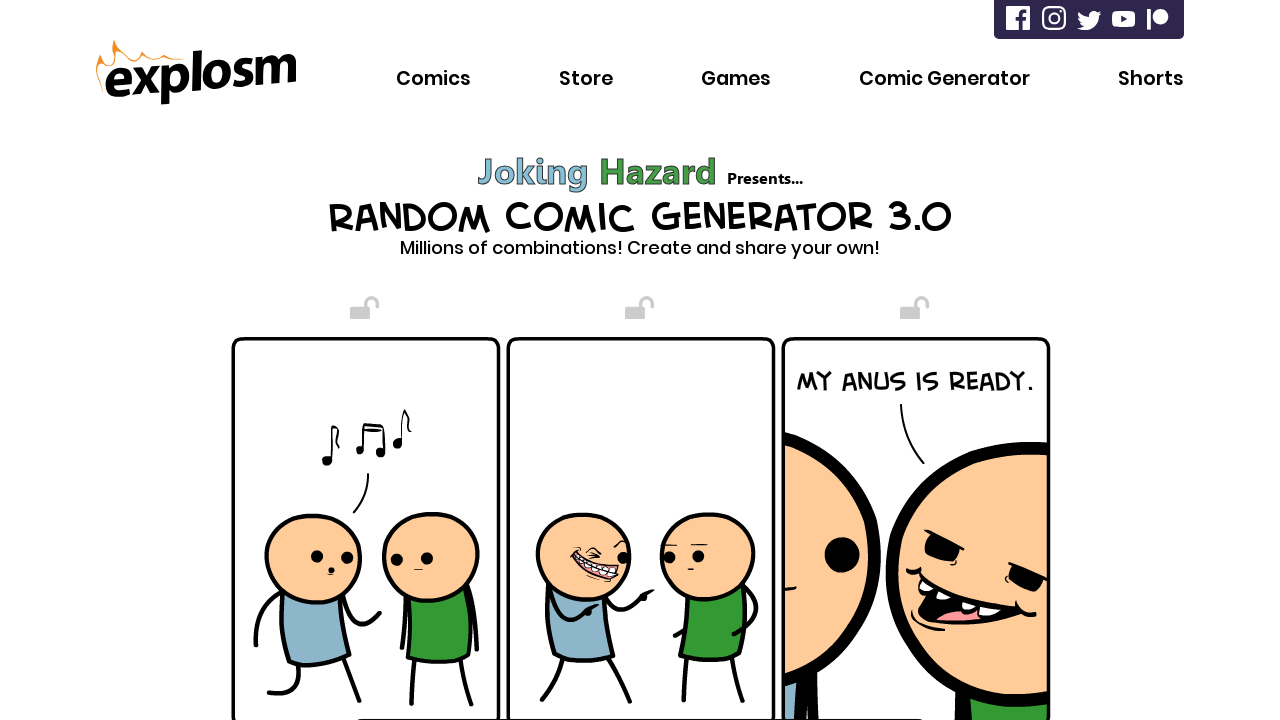

Waited for comic panel images to load
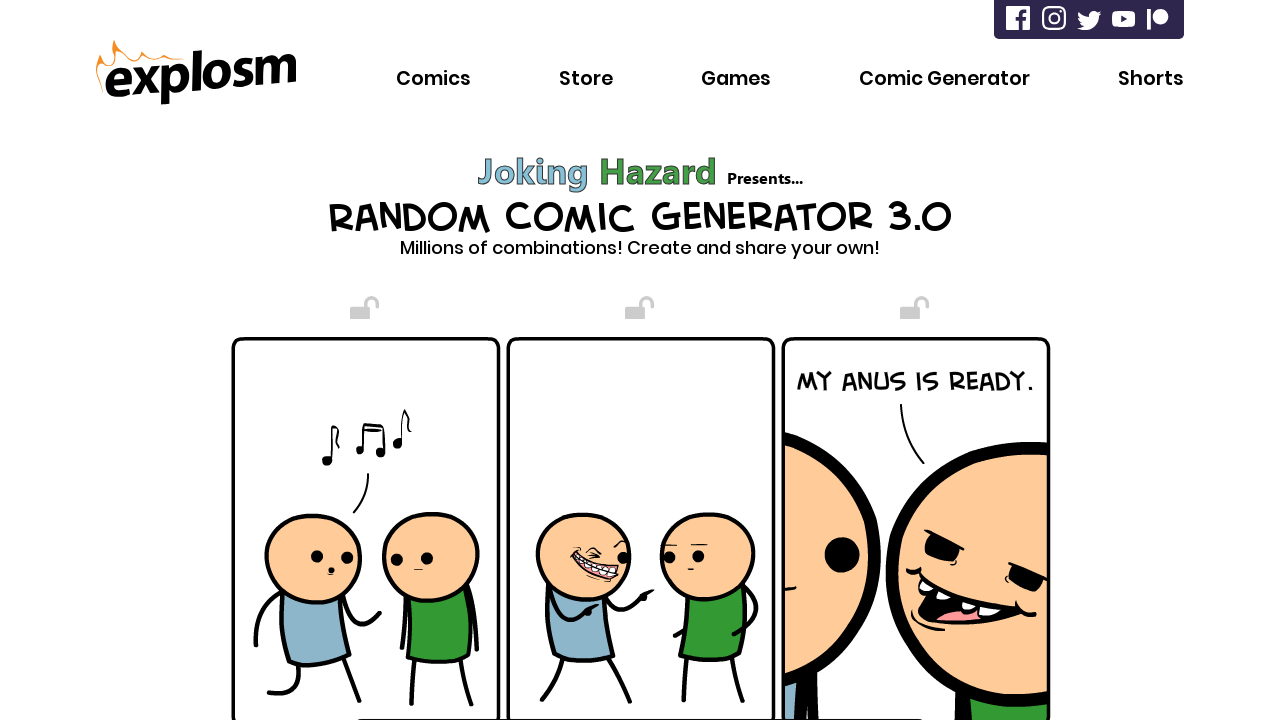

Located all comic panel image elements
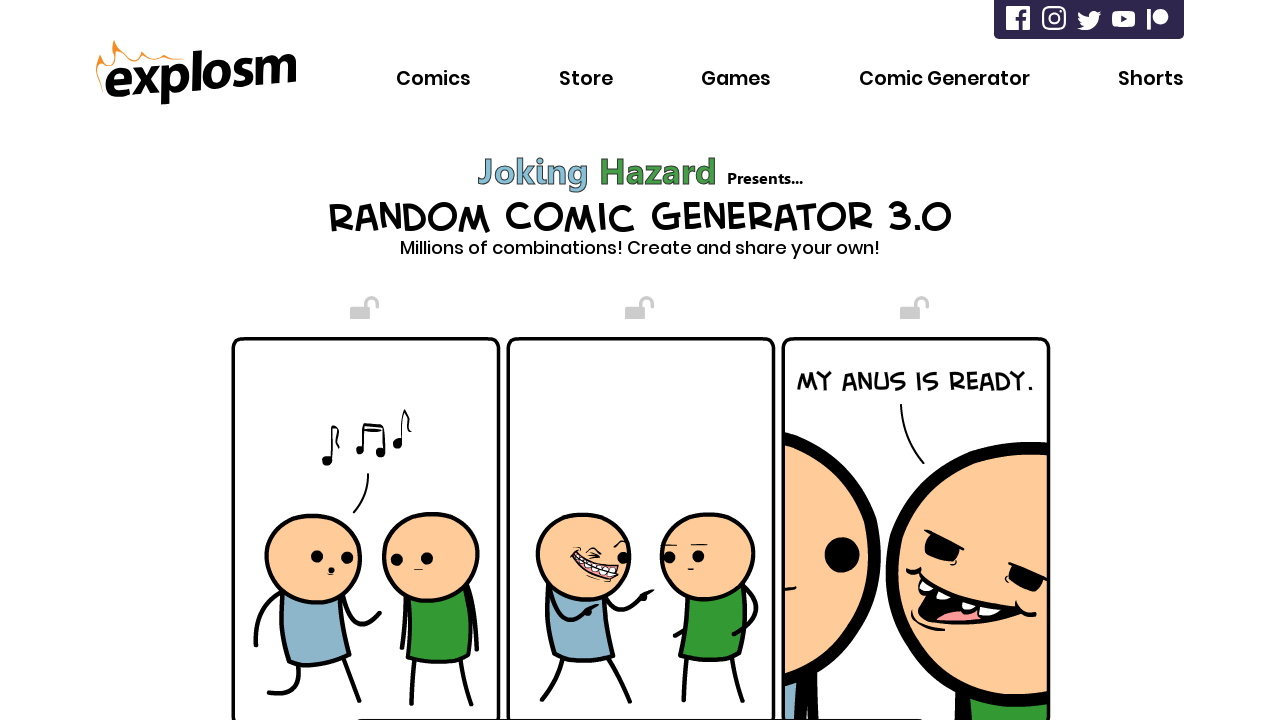

First comic panel is visible
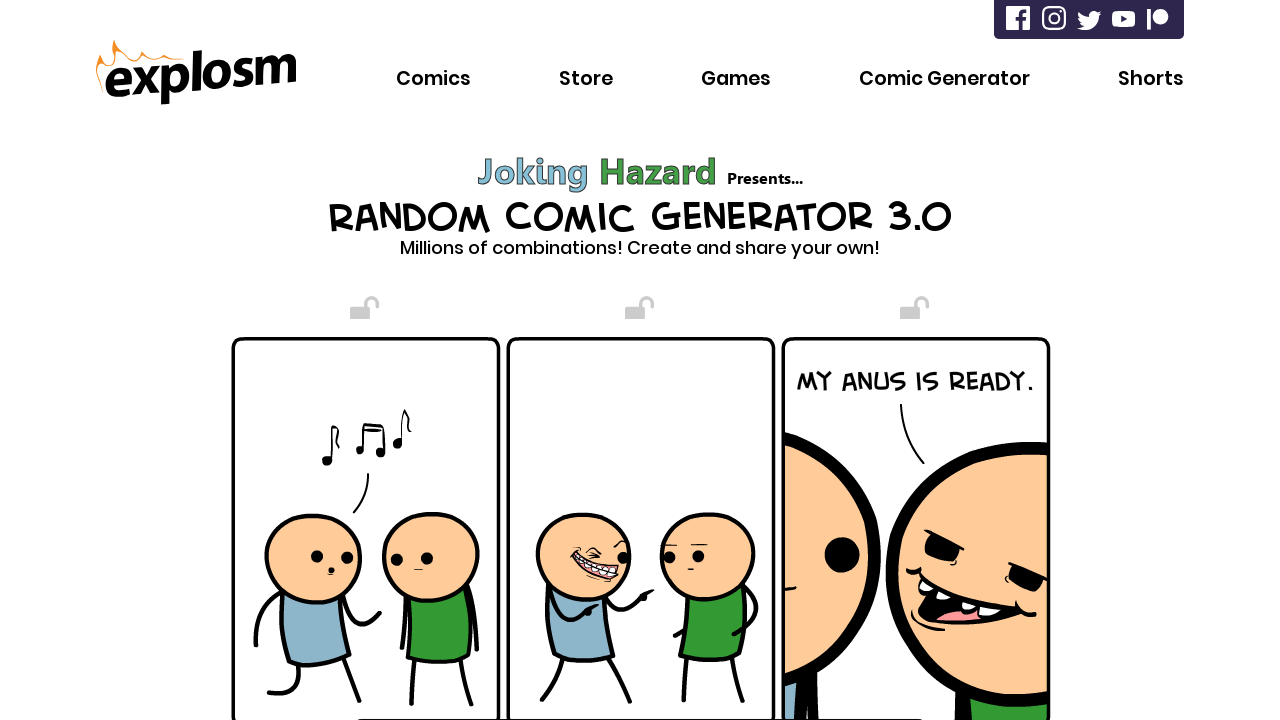

Second comic panel is visible
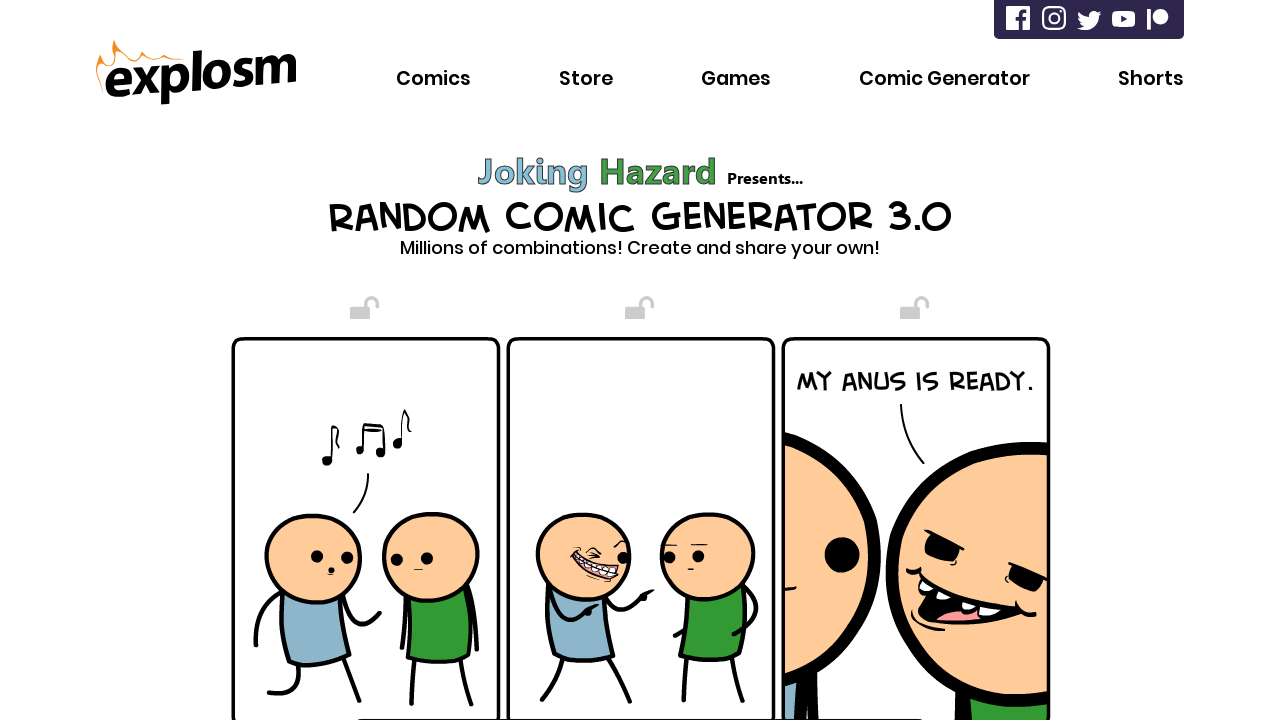

Third comic panel is visible
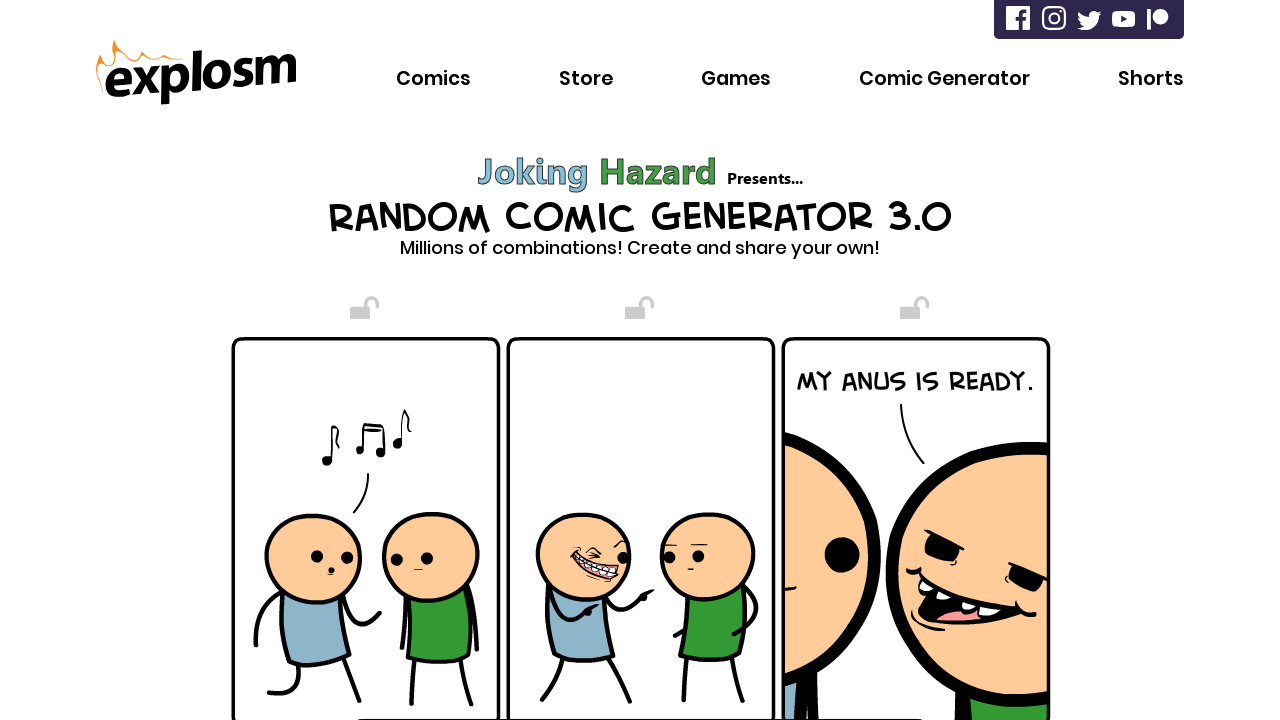

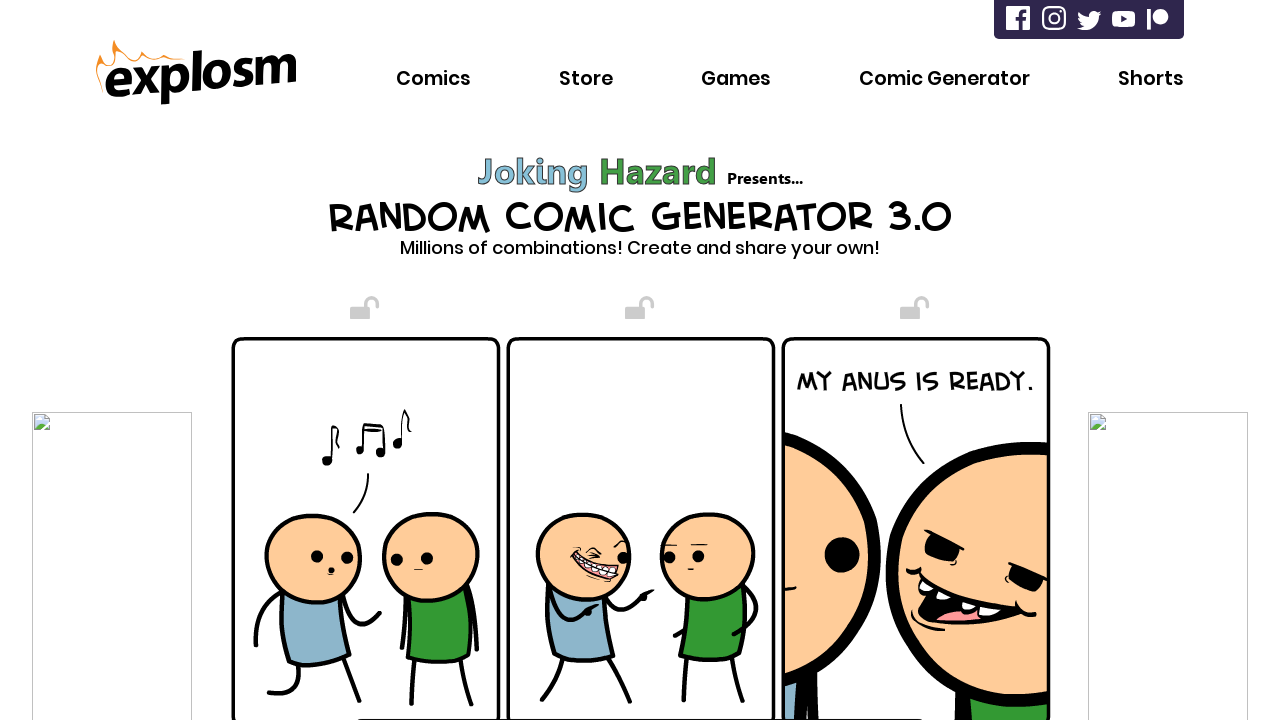